Tests the product search functionality on a demo e-commerce store by entering a search term and submitting the search form

Starting URL: http://demostore.supersqa.com

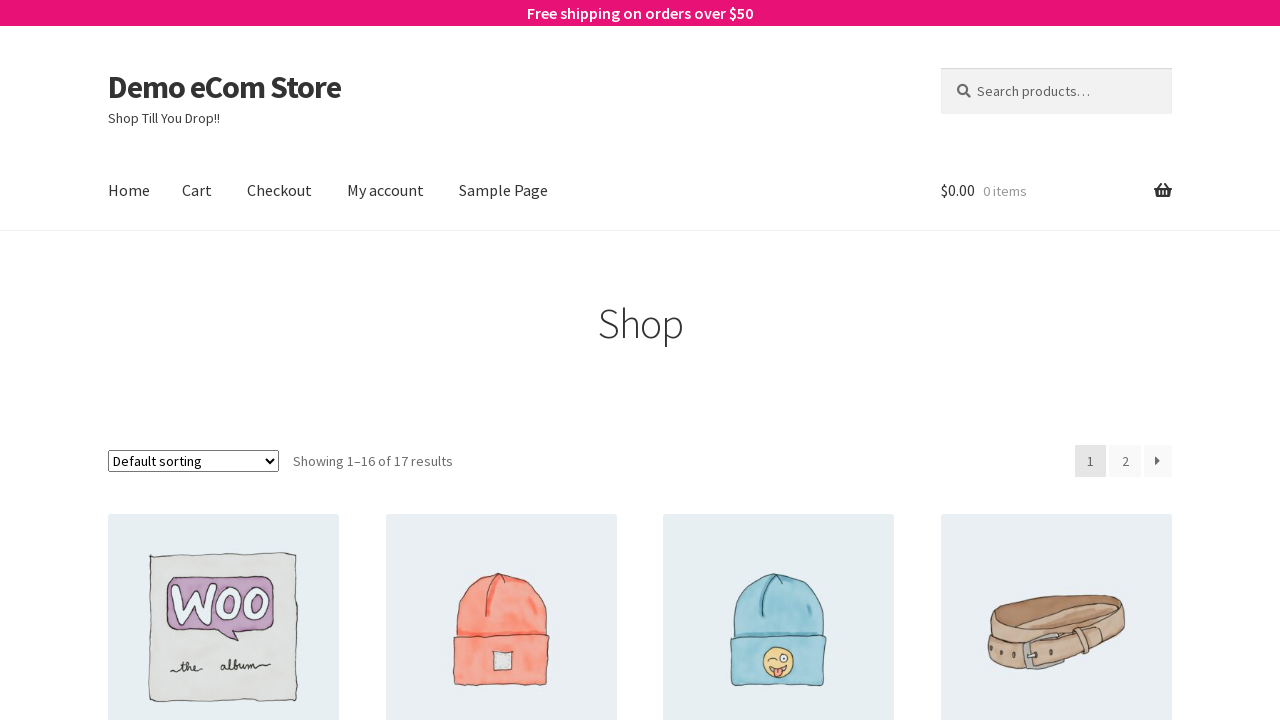

Filled search field with 'Hoodie' on #woocommerce-product-search-field-0
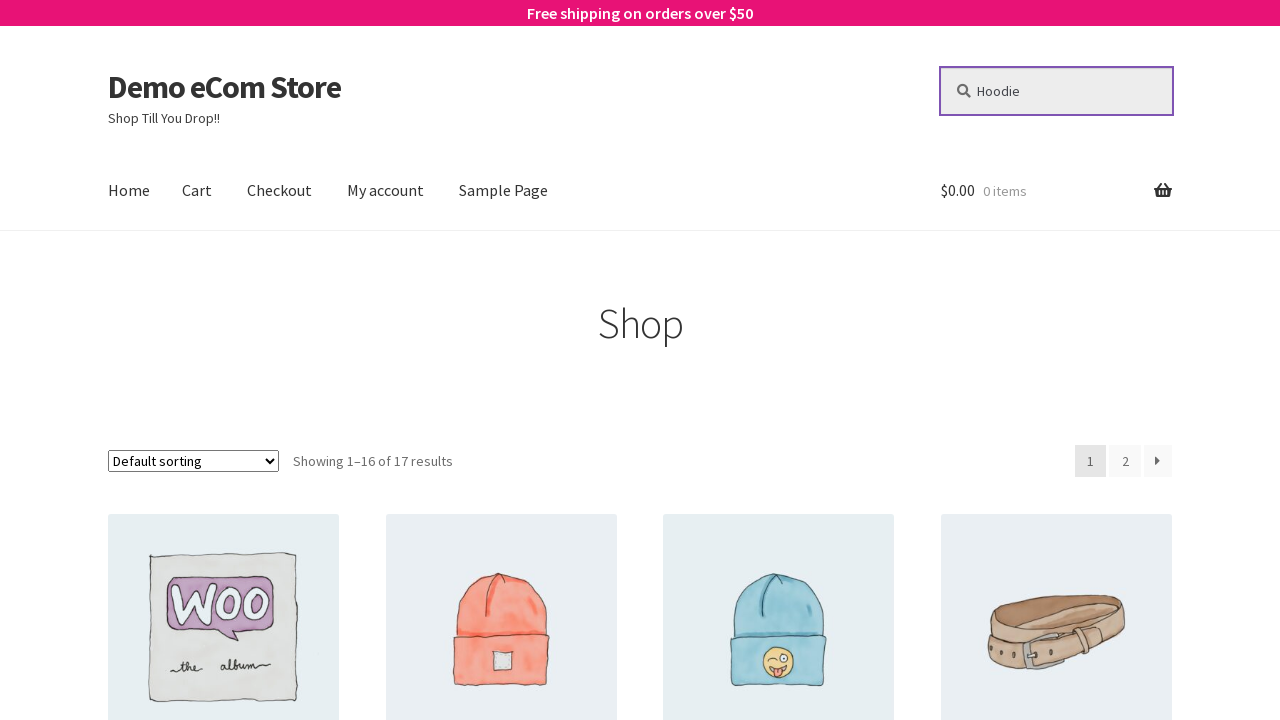

Pressed Enter to submit search form on #woocommerce-product-search-field-0
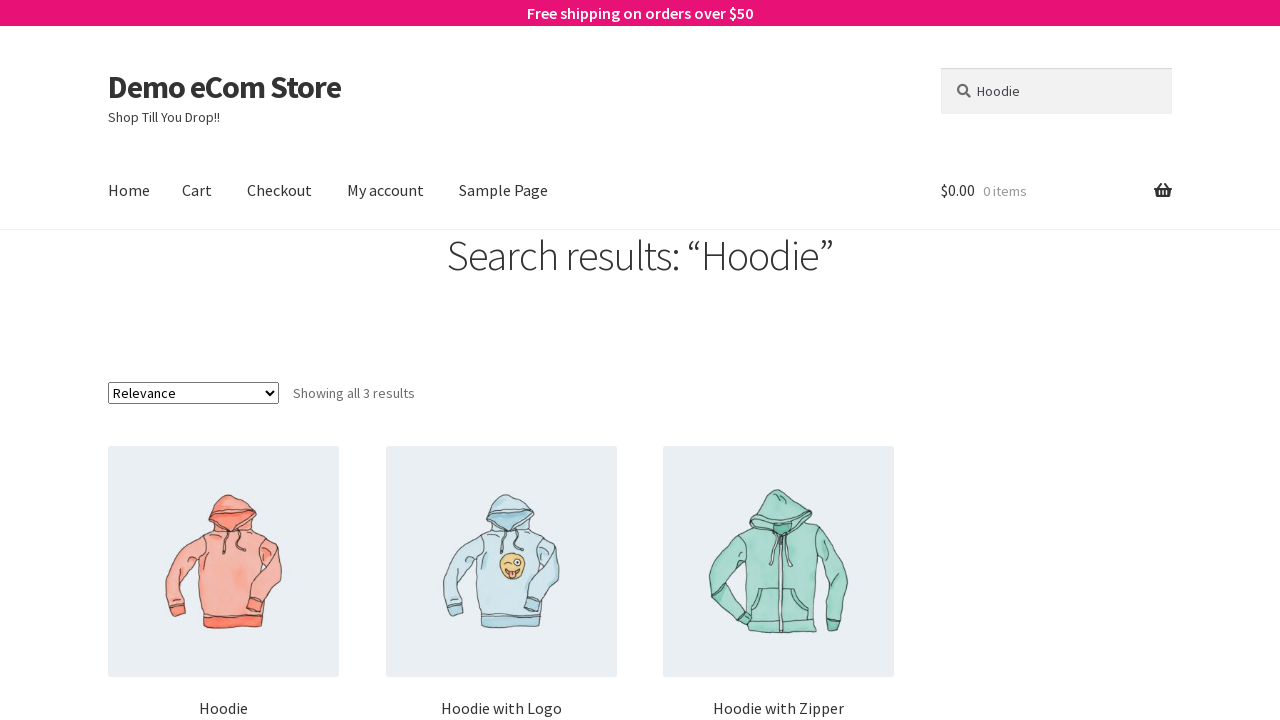

Search results page loaded and network idle
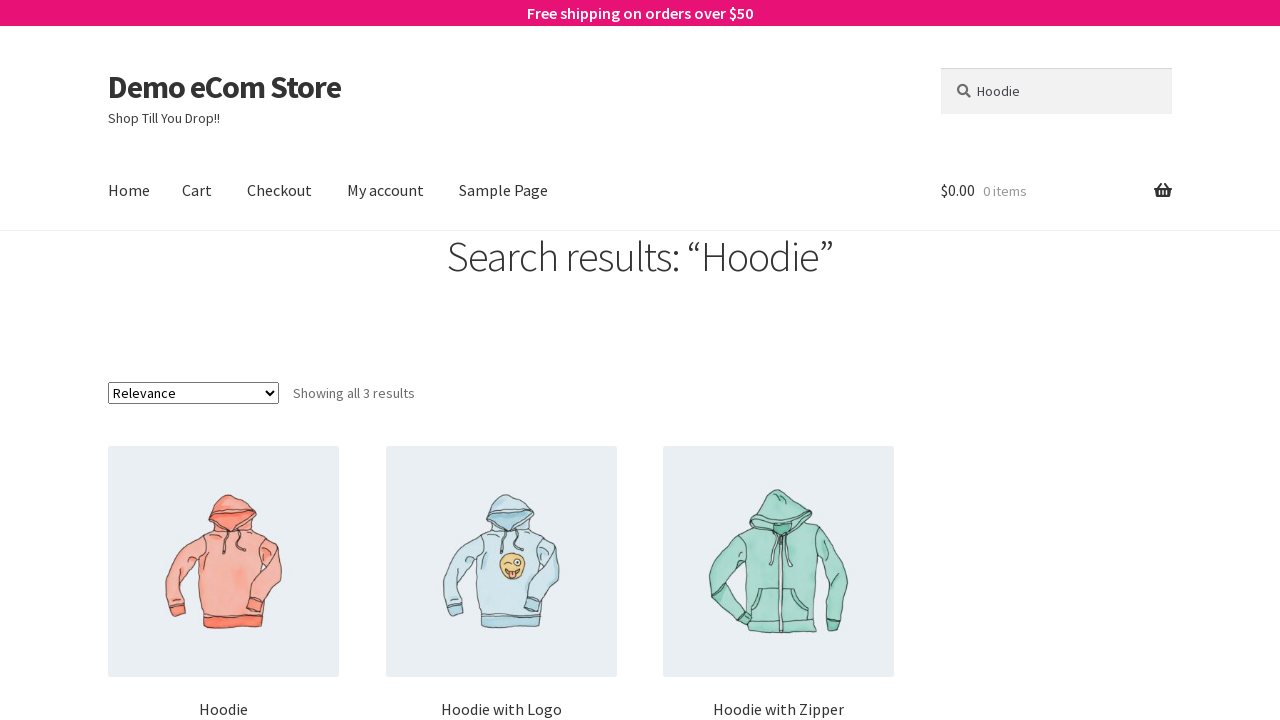

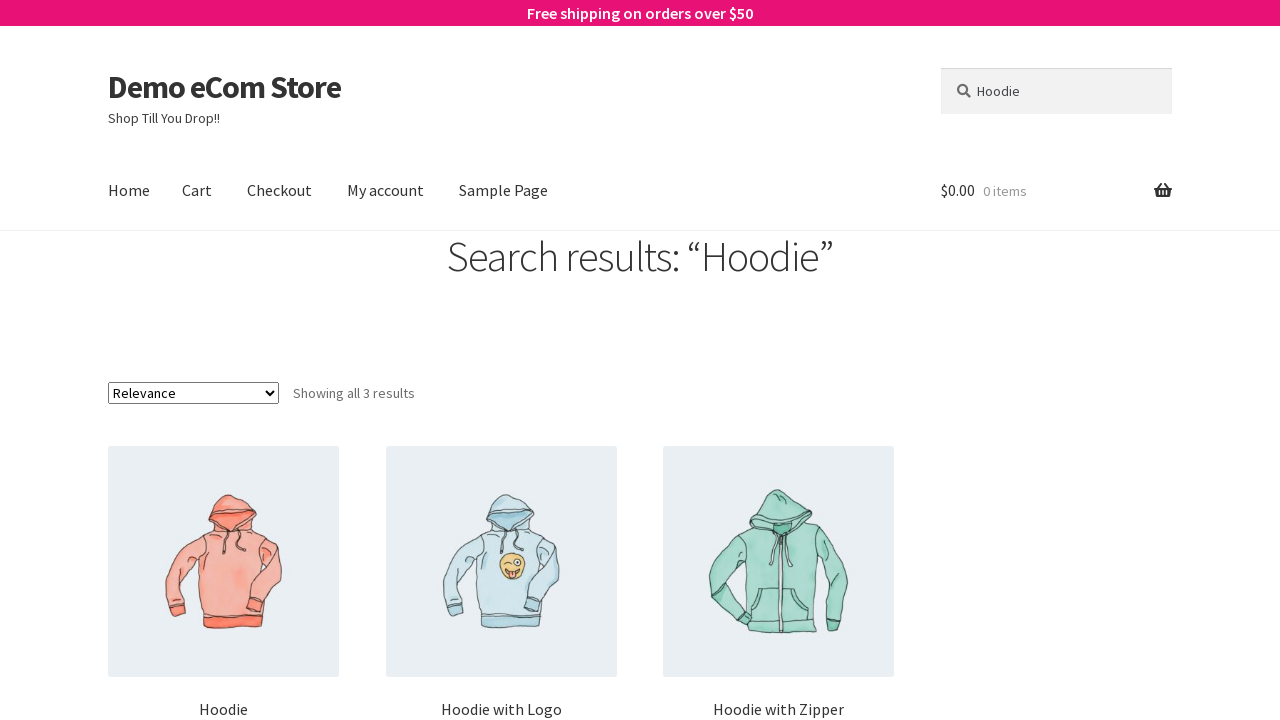